Tests navigation bar functionality by clicking on the cart button to navigate to the cart page, then clicking on the home button to return to the home page, validating URLs at each step.

Starting URL: https://www.demoblaze.com/index.html

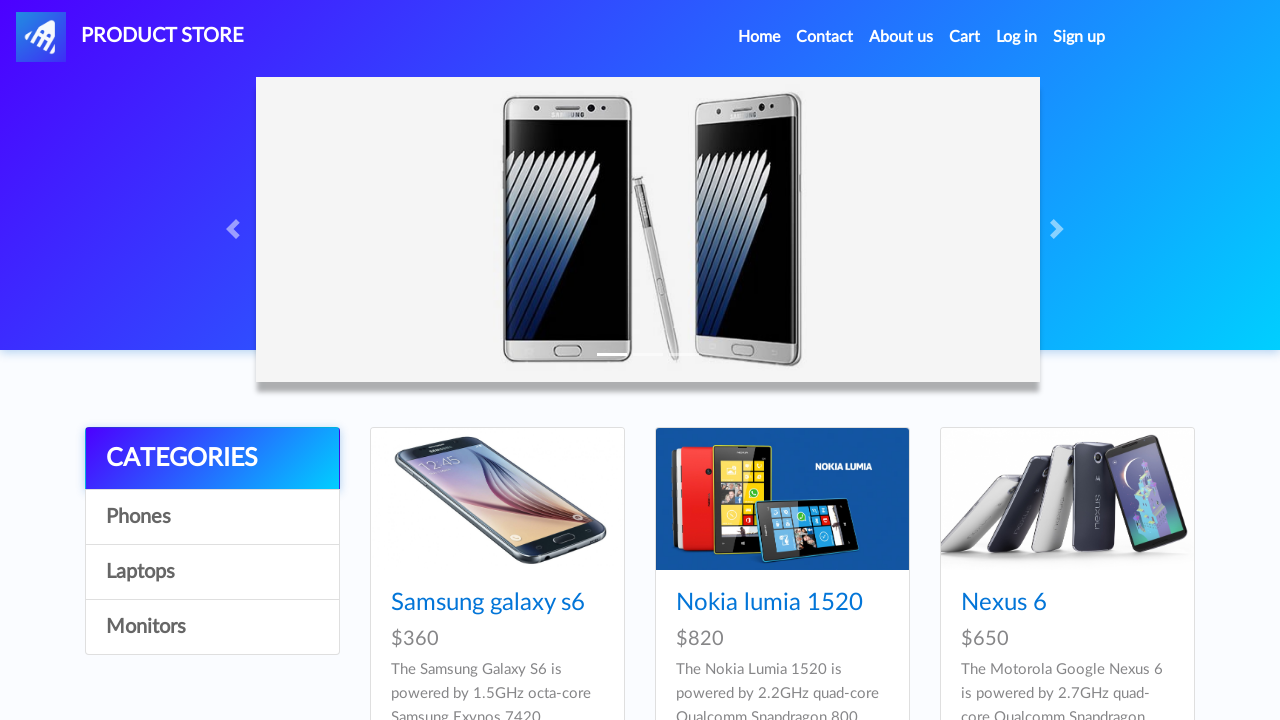

Clicked on cart button in navigation bar at (965, 37) on a#cartur
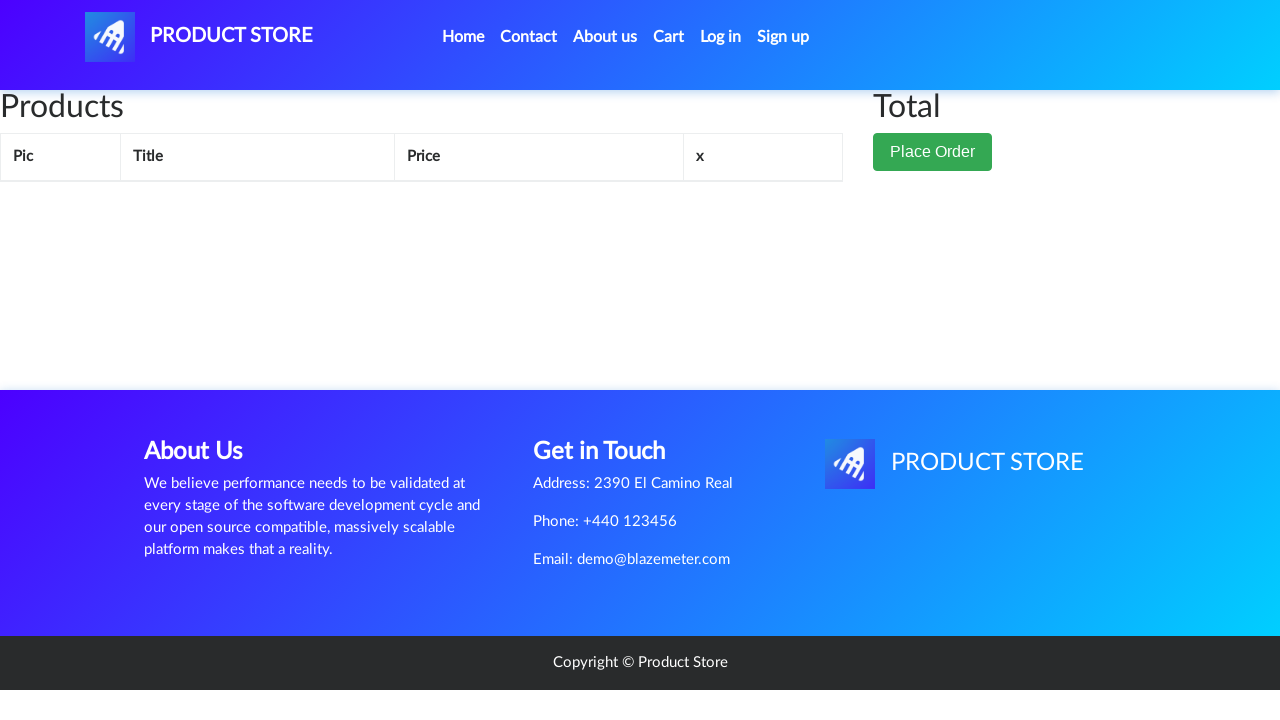

Waited for cart page URL to load
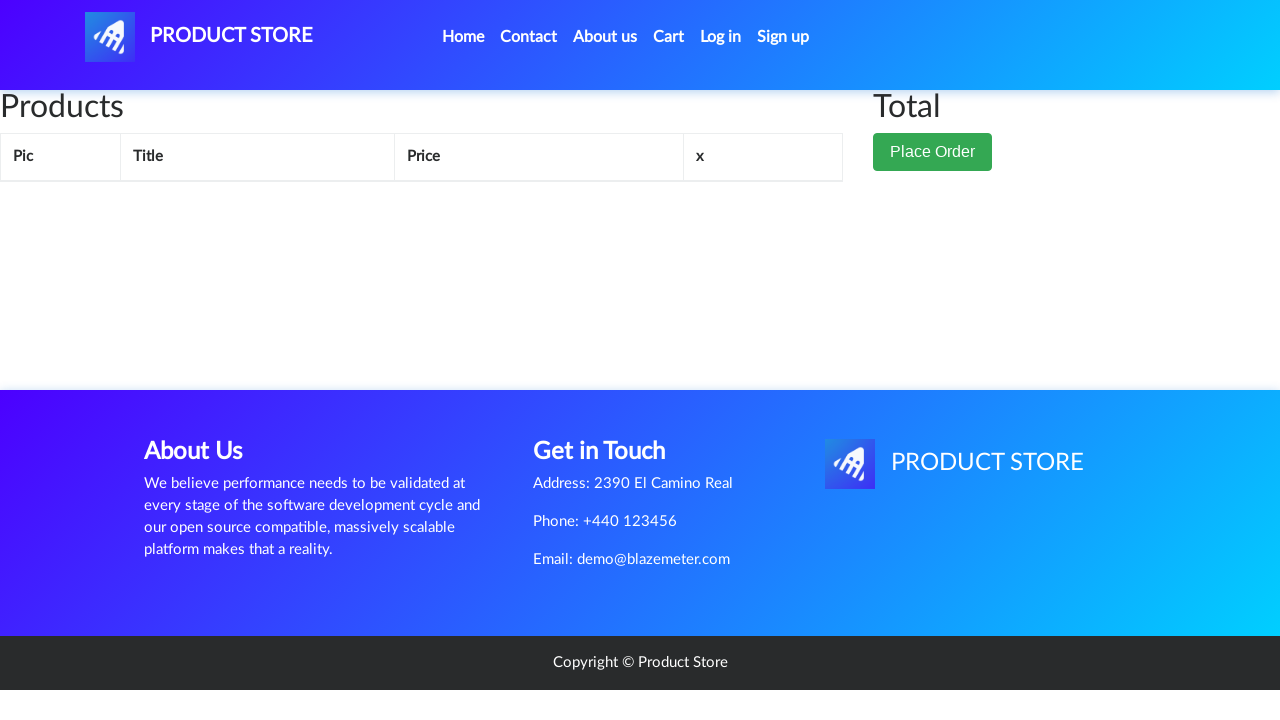

Verified current URL is cart page (https://www.demoblaze.com/cart.html)
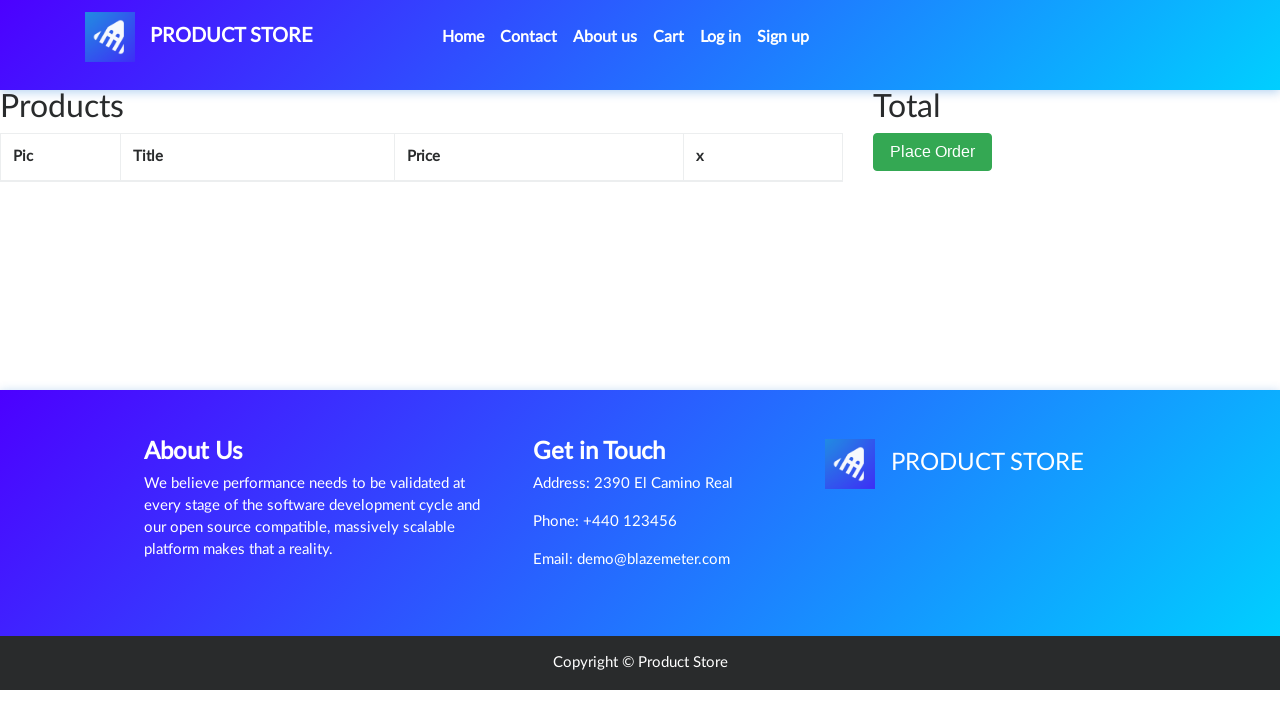

Clicked on home button in navigation bar at (463, 37) on a.nav-link[href='index.html']
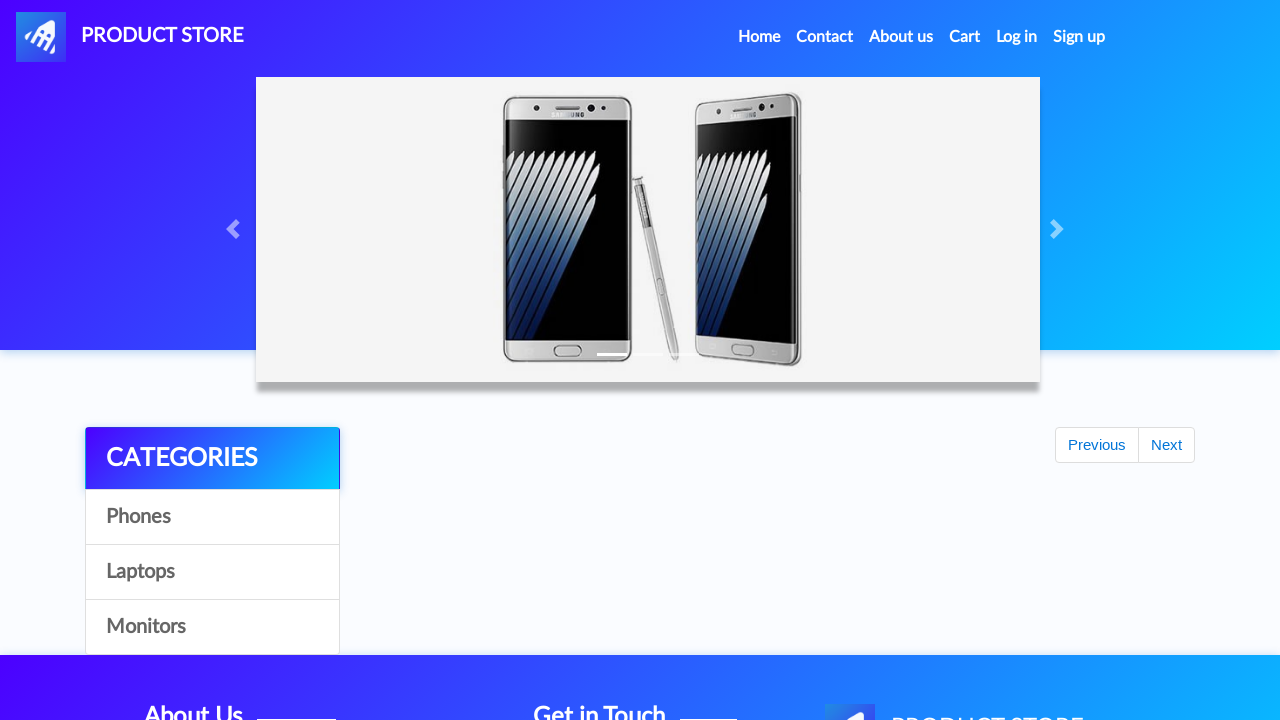

Waited for home page URL to load
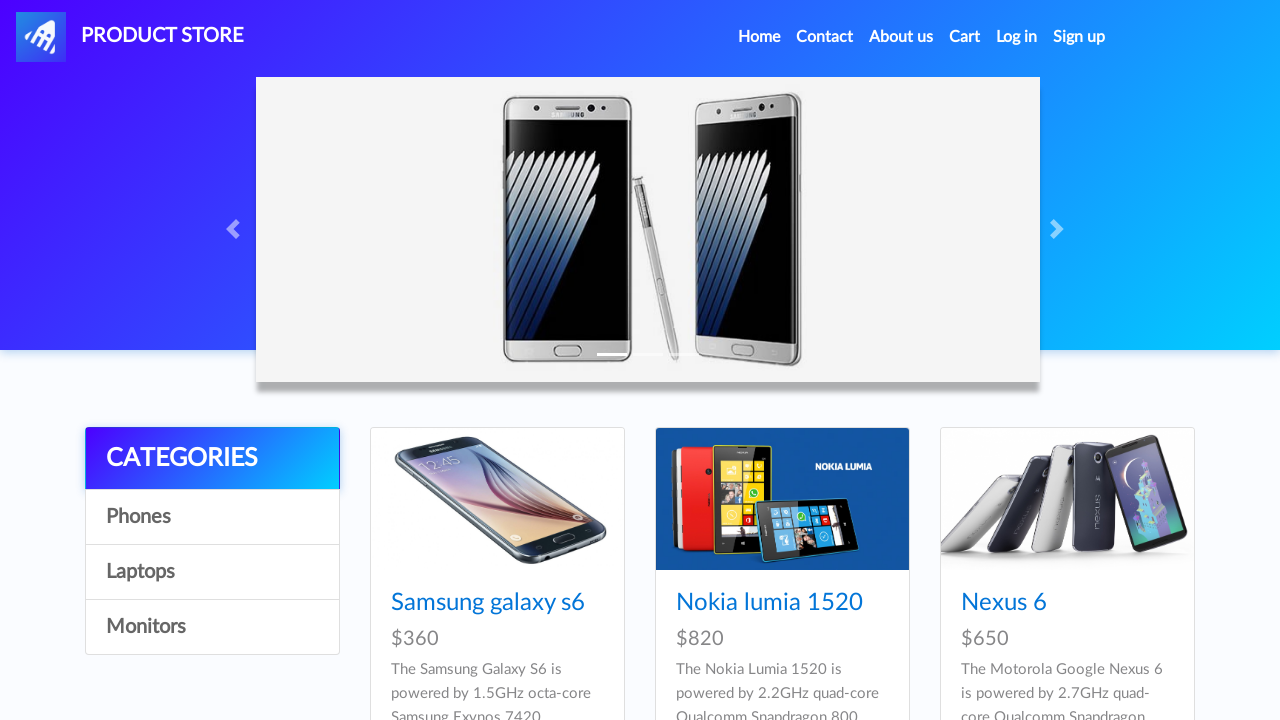

Verified current URL is home page (https://www.demoblaze.com/index.html)
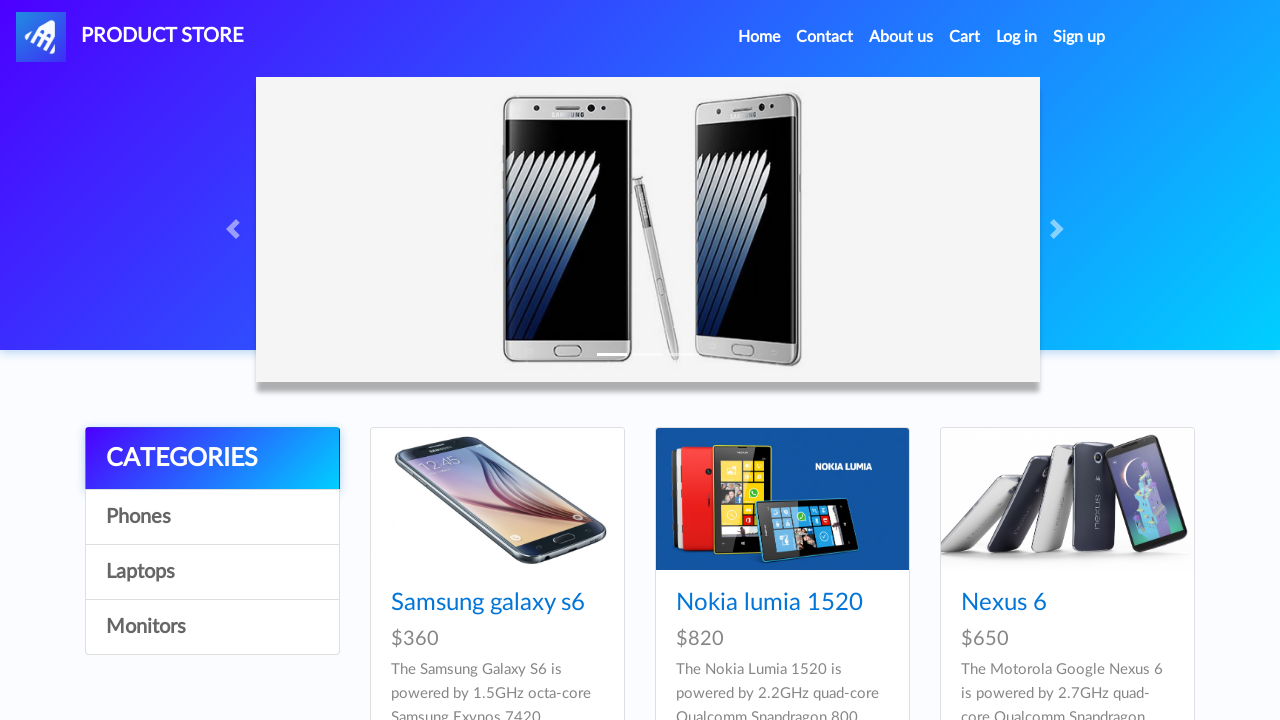

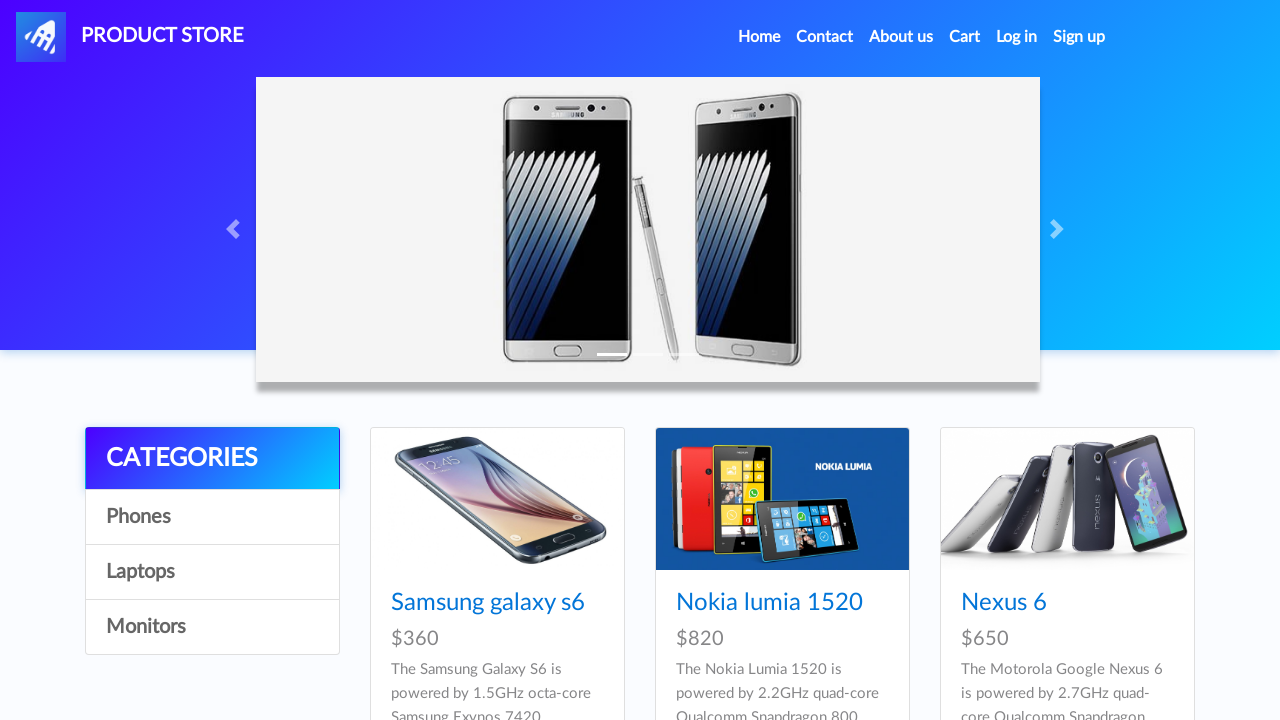